Tests sorting the Email column in ascending order by clicking the column header and verifying the text values are sorted alphabetically

Starting URL: http://the-internet.herokuapp.com/tables

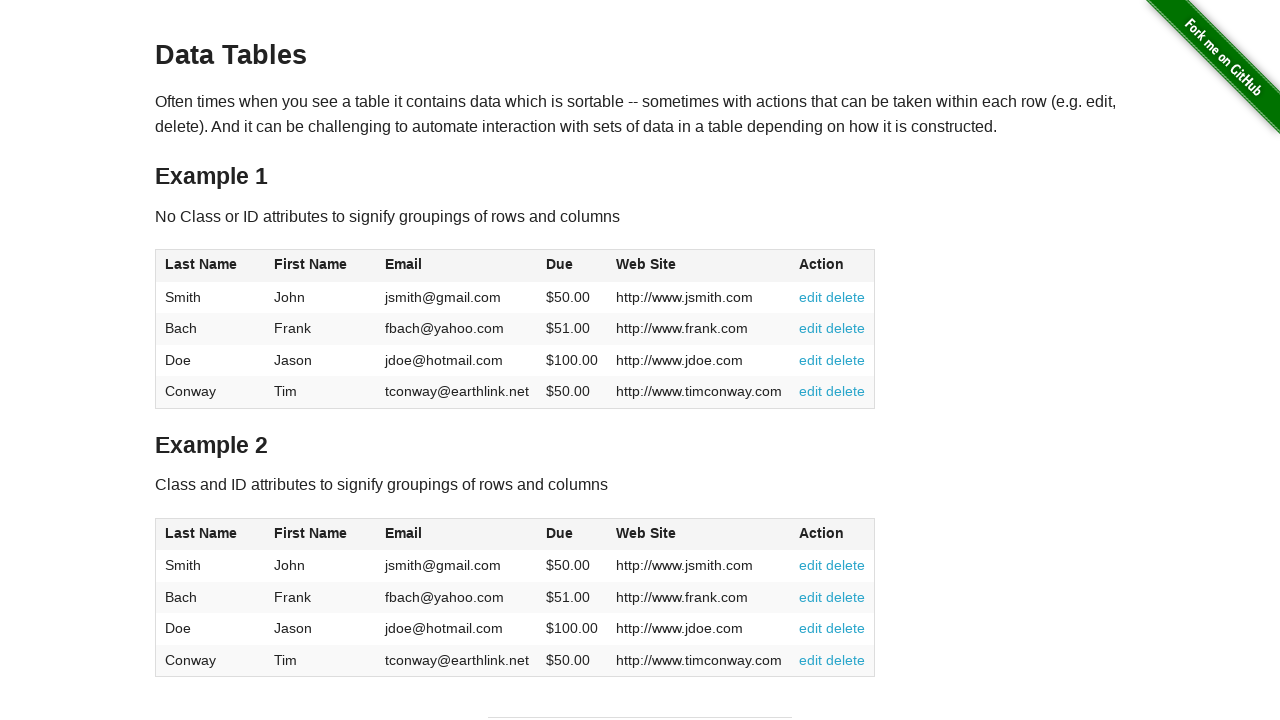

Clicked Email column header to sort in ascending order at (457, 266) on #table1 thead tr th:nth-of-type(3)
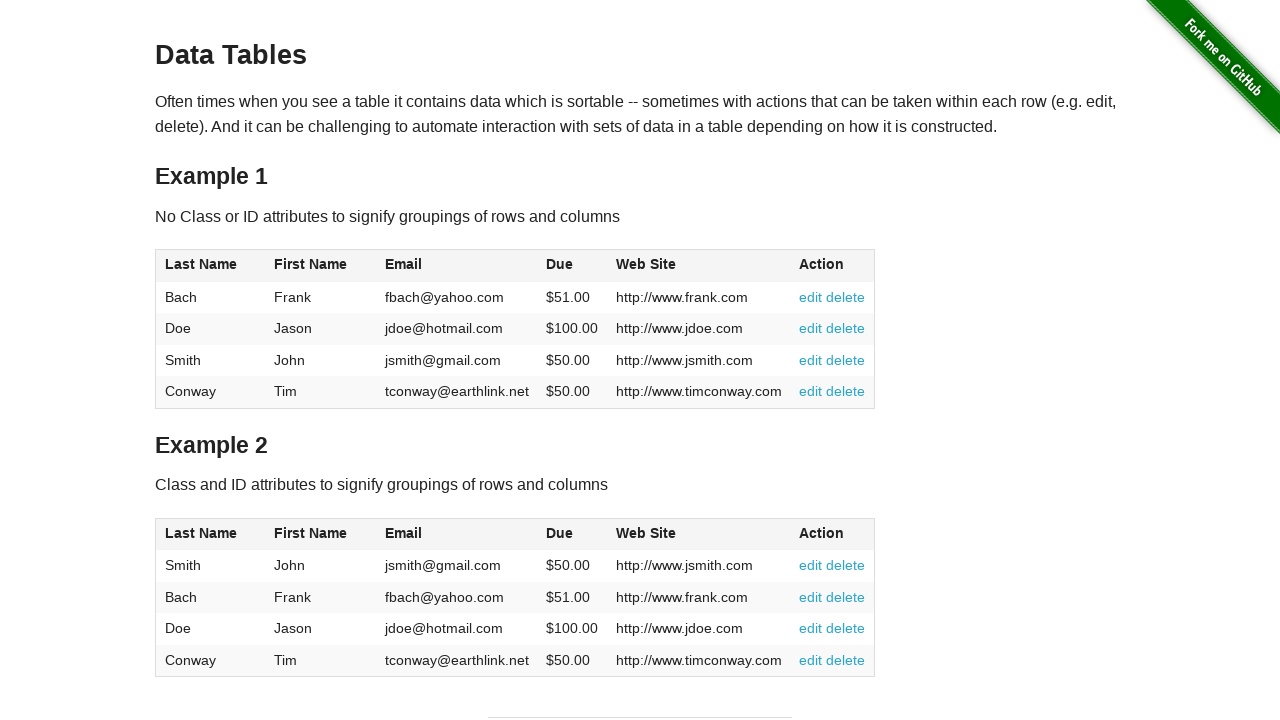

Email column values loaded after sorting
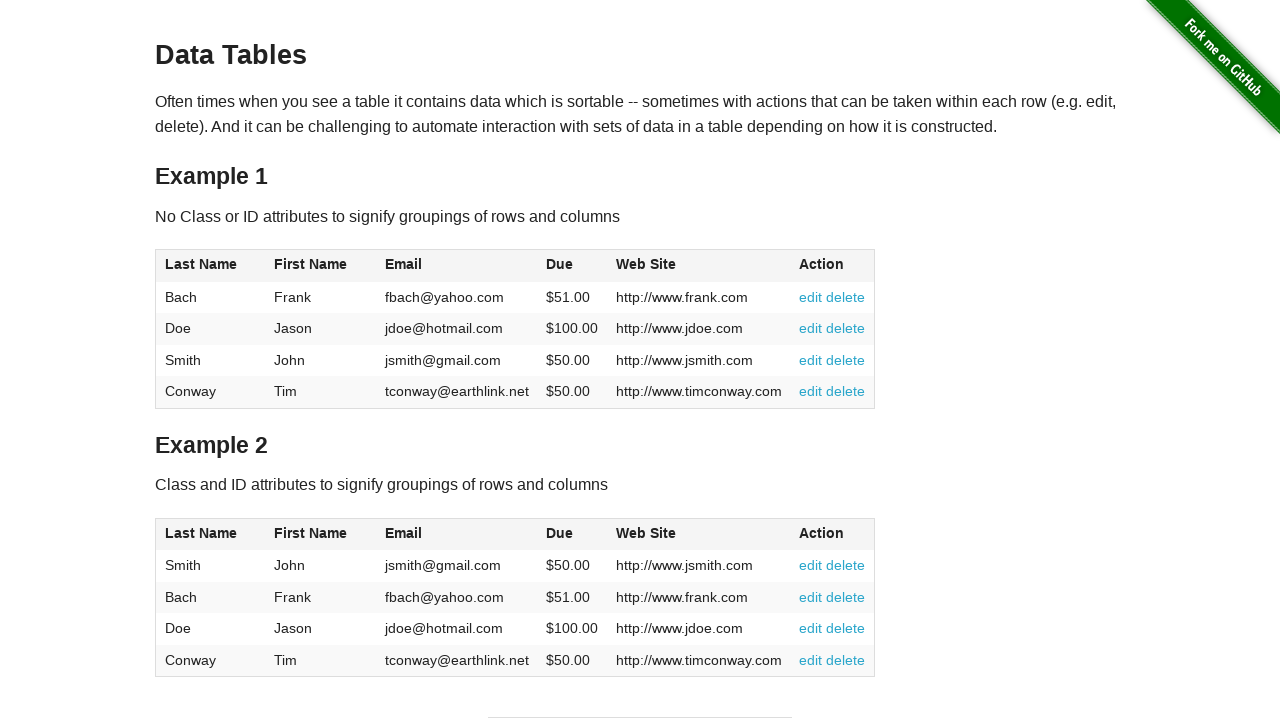

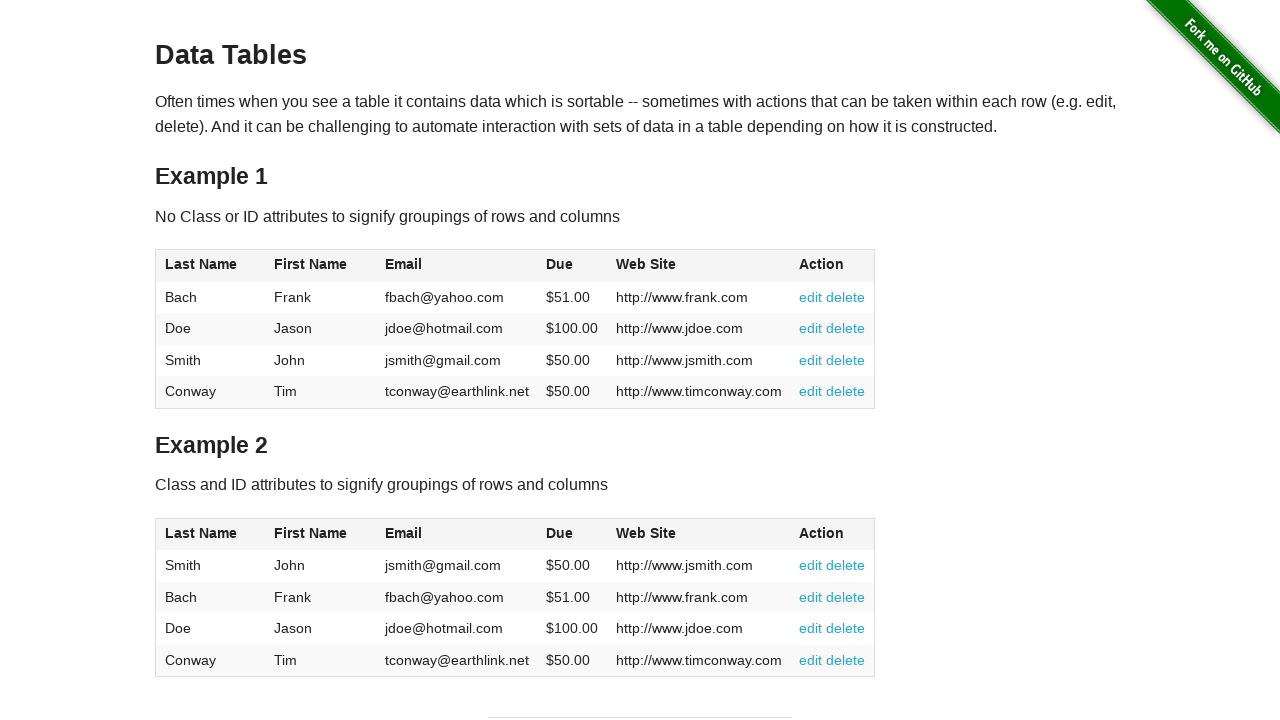